Navigates to Spotify Bolivia page and verifies the page title matches expected value

Starting URL: https://www.spotify.com/bo/

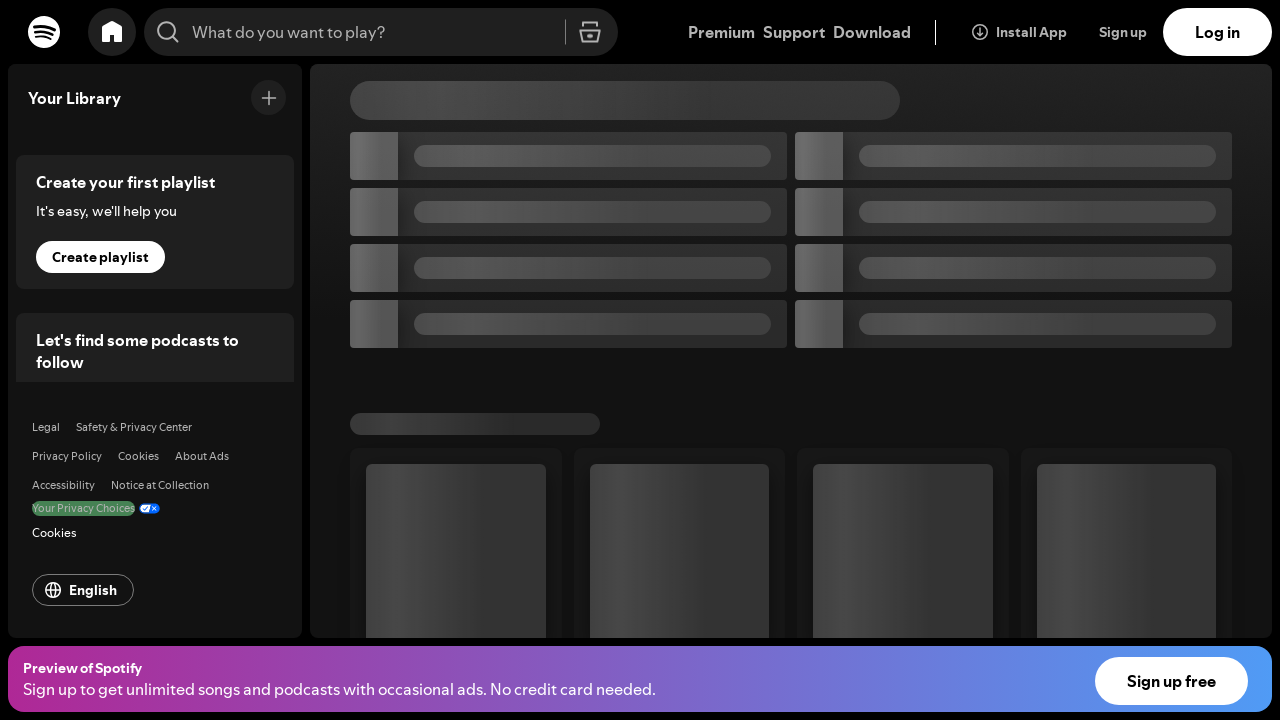

Waited for page to reach domcontentloaded state
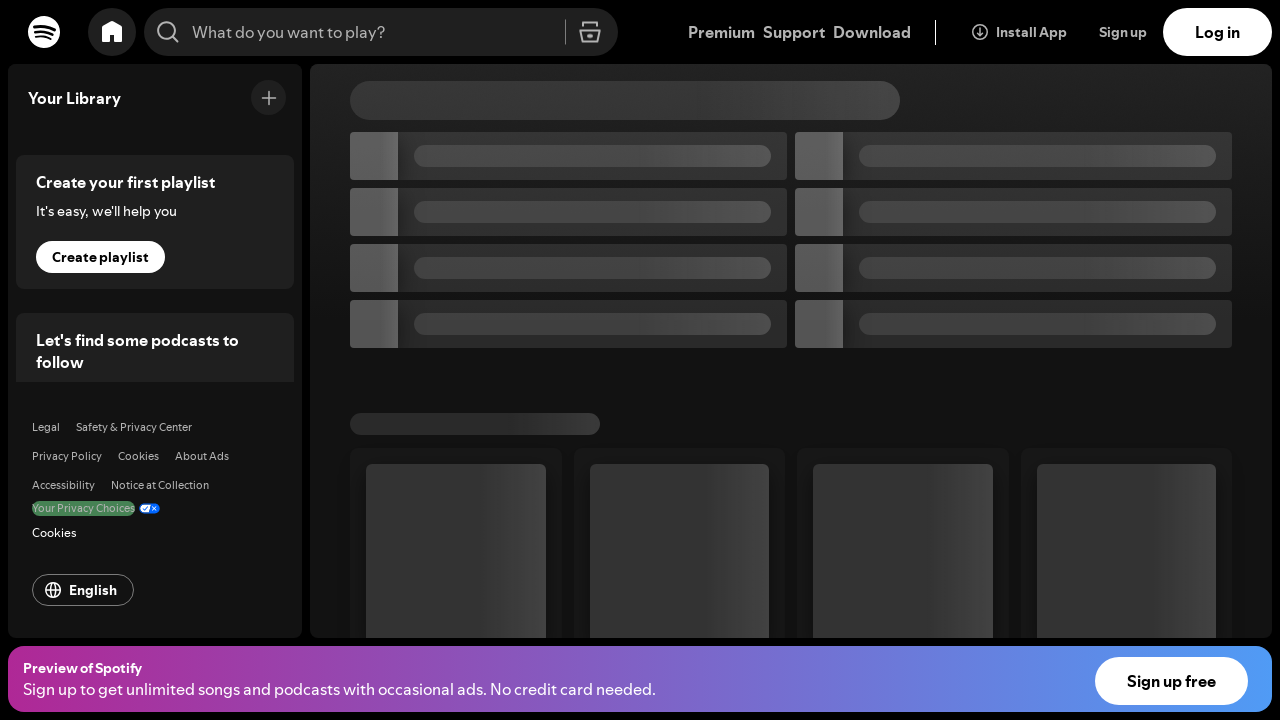

Verified page title contains 'Spotify'
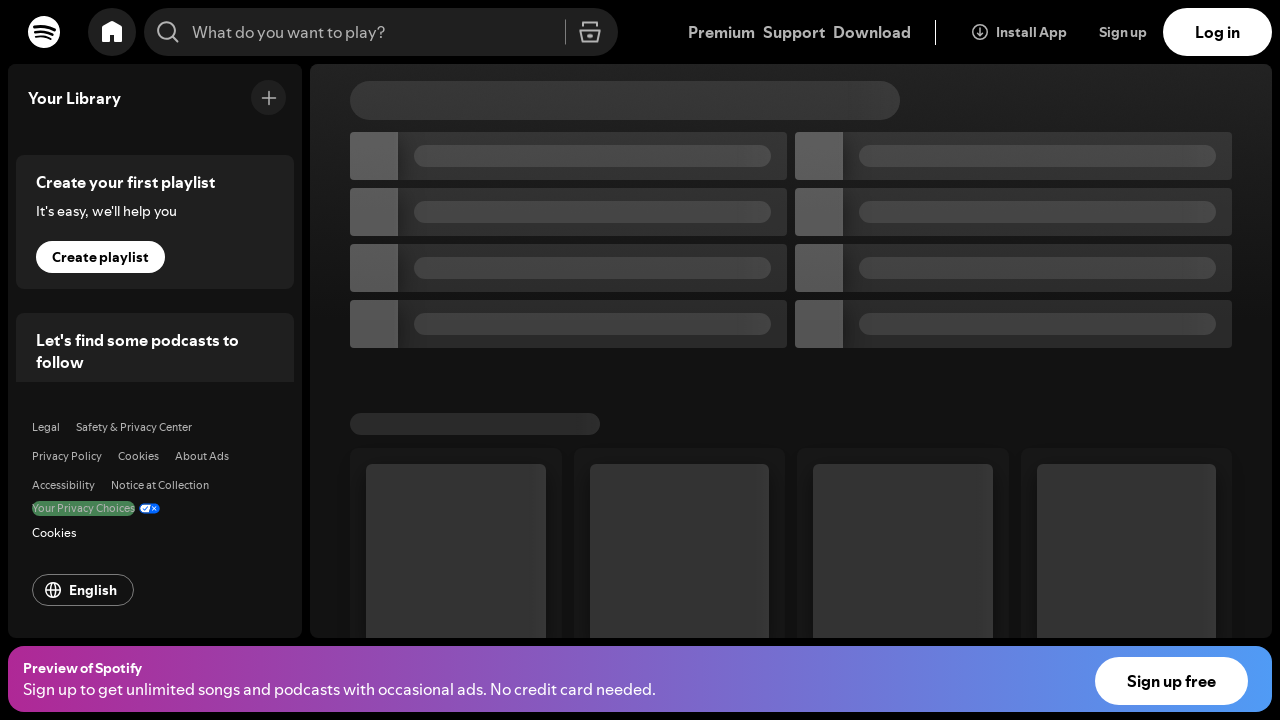

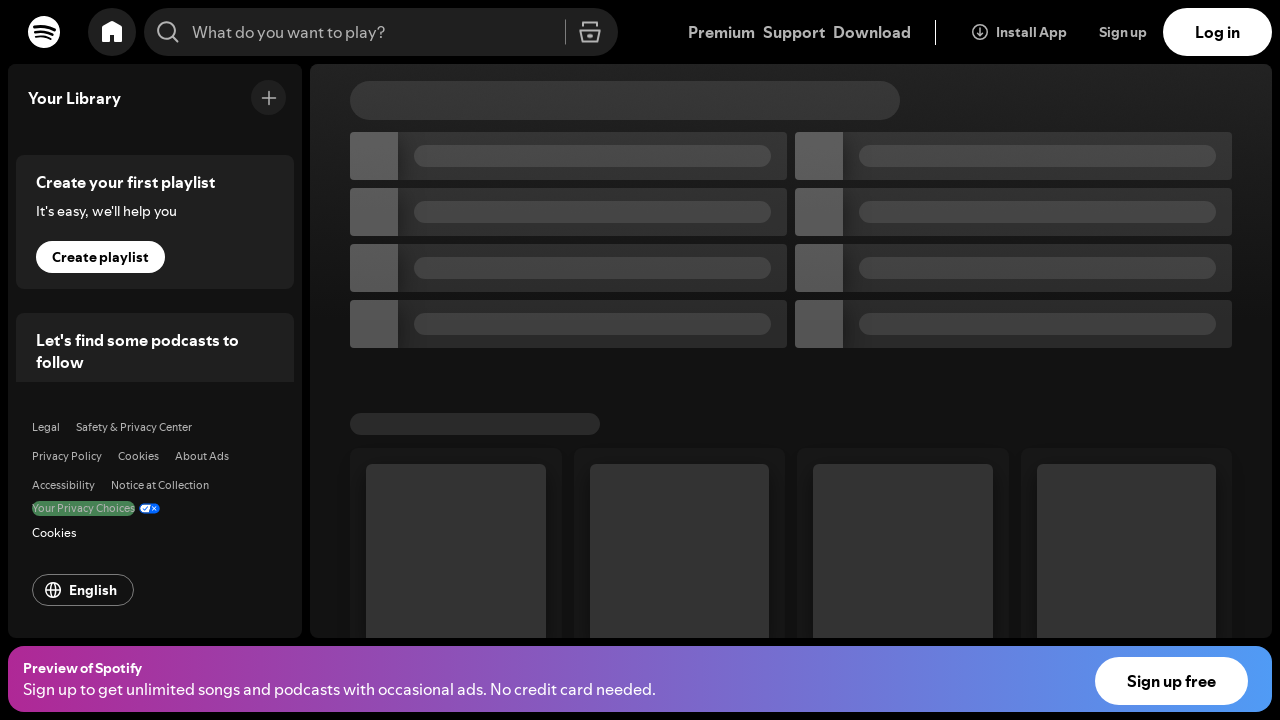